Waits for price to reach $100, clicks book button, then solves a mathematical captcha by calculating and submitting the answer

Starting URL: http://suninjuly.github.io/explicit_wait2.html

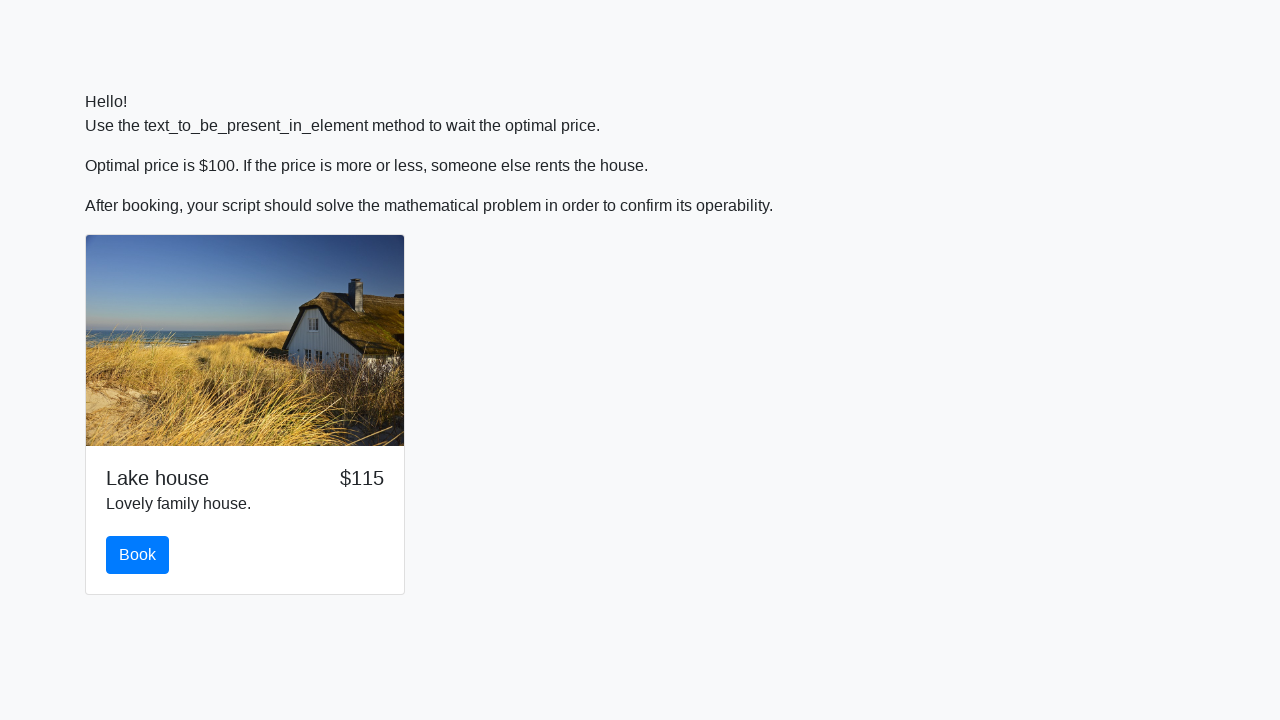

Waited for price to reach $100
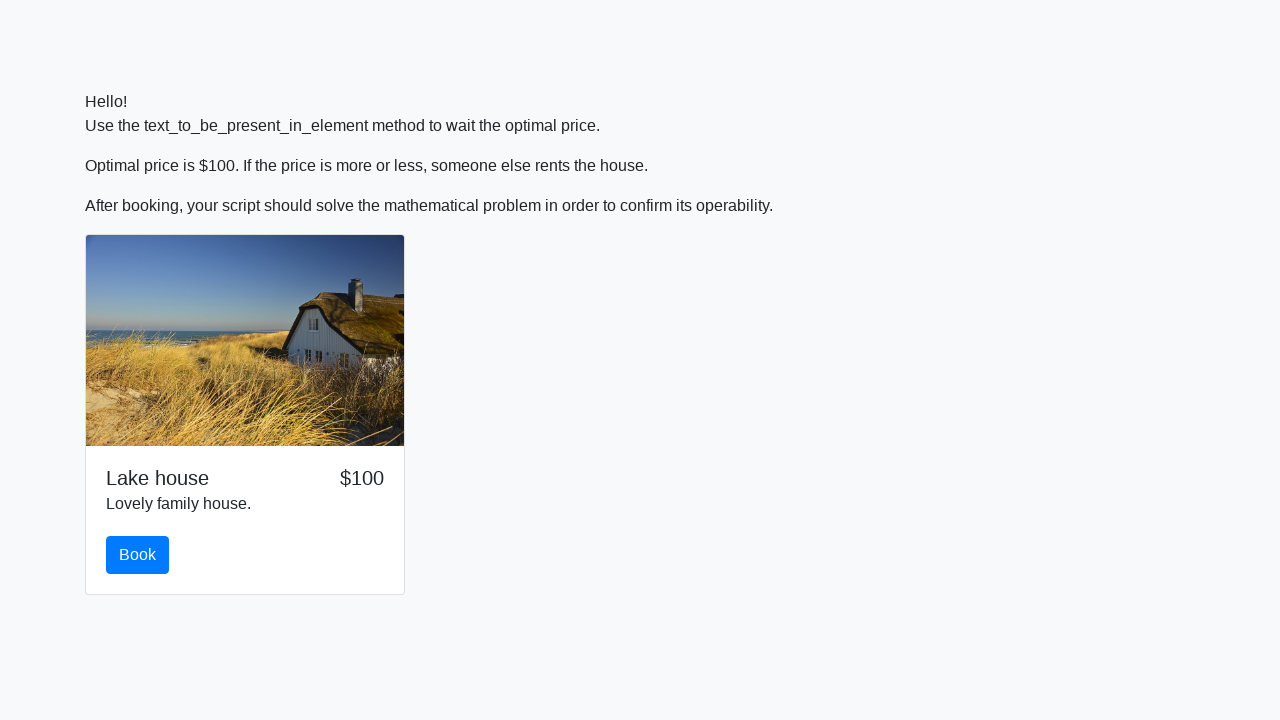

Clicked book button at (138, 555) on #book
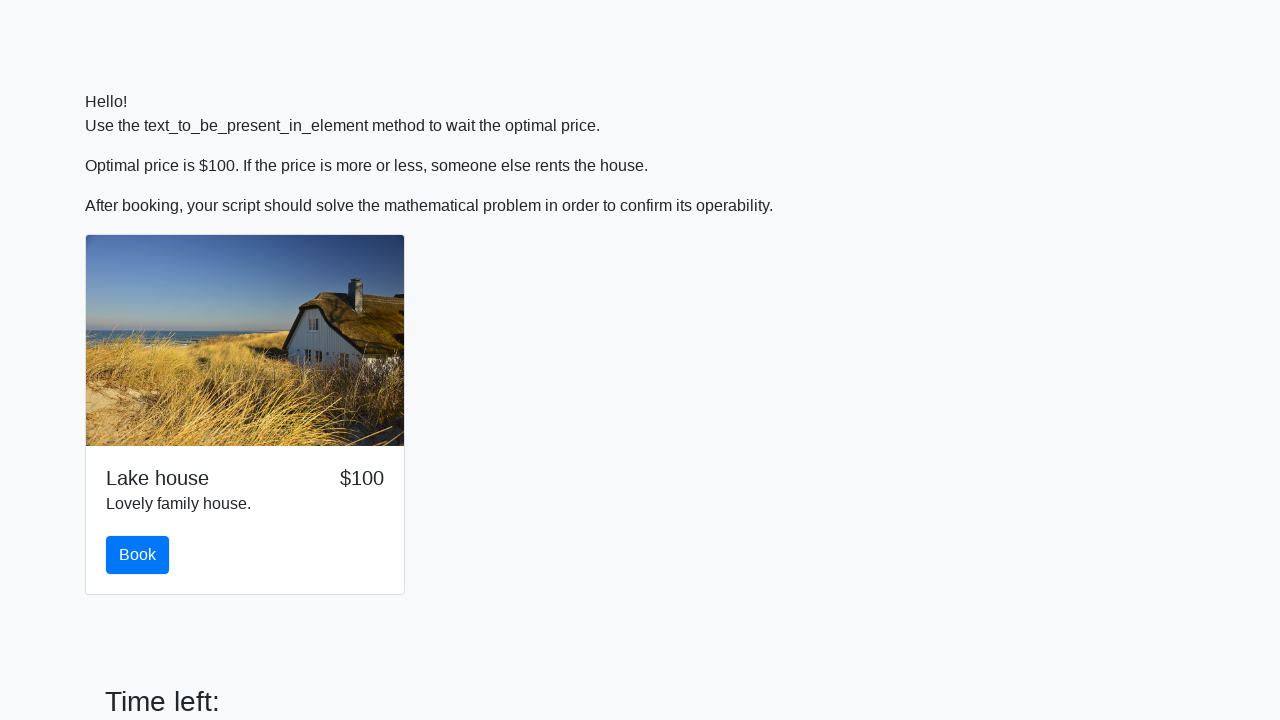

Retrieved number for calculation: 94
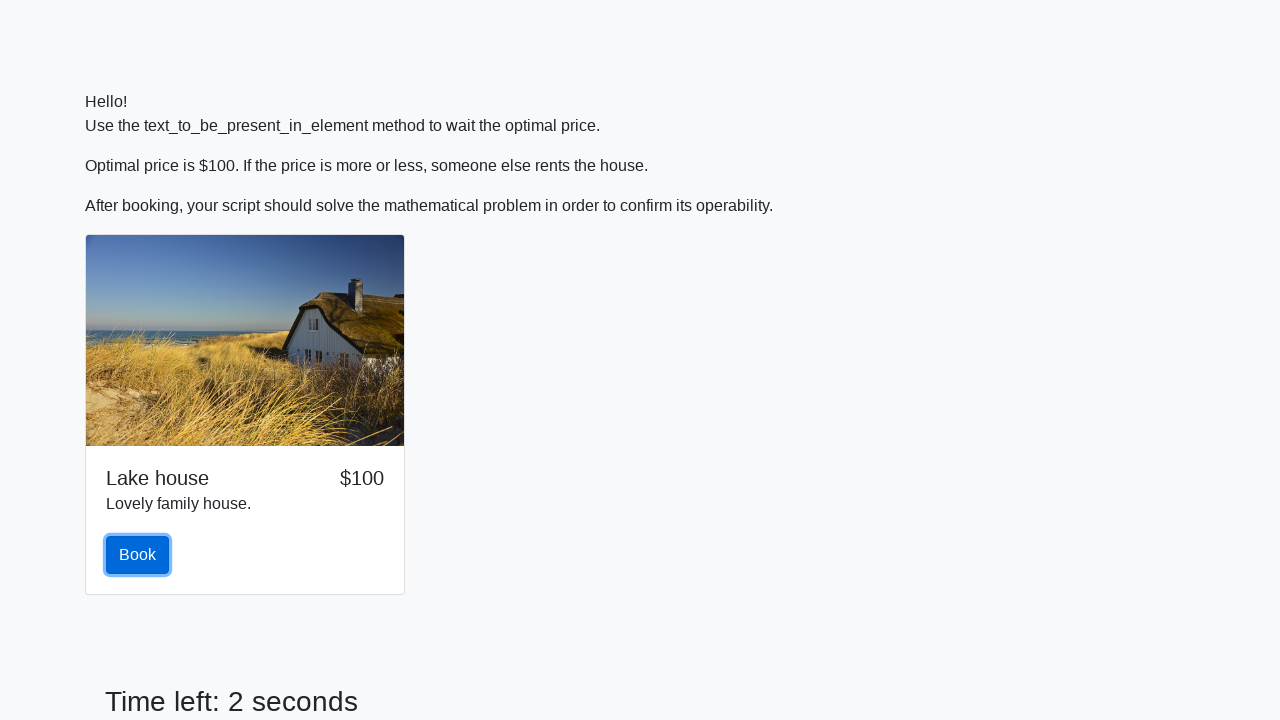

Calculated mathematical result: 1.0794375649072685
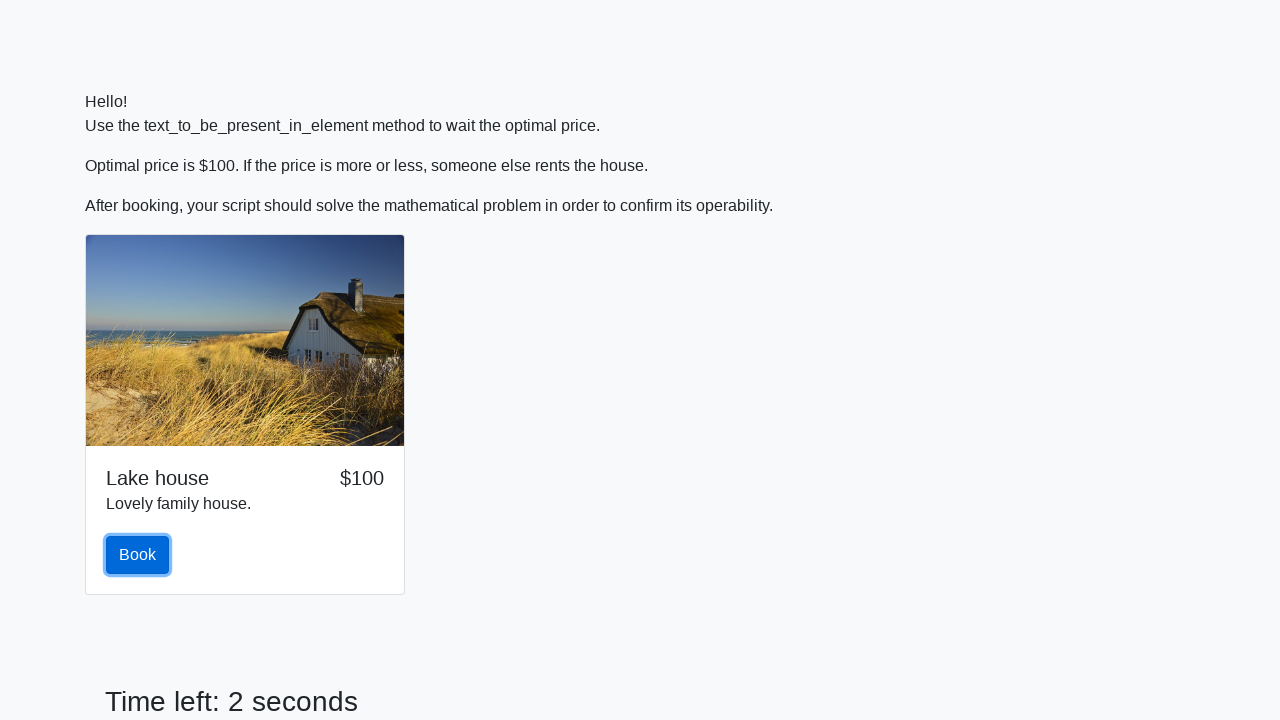

Filled answer field with calculated result on #answer
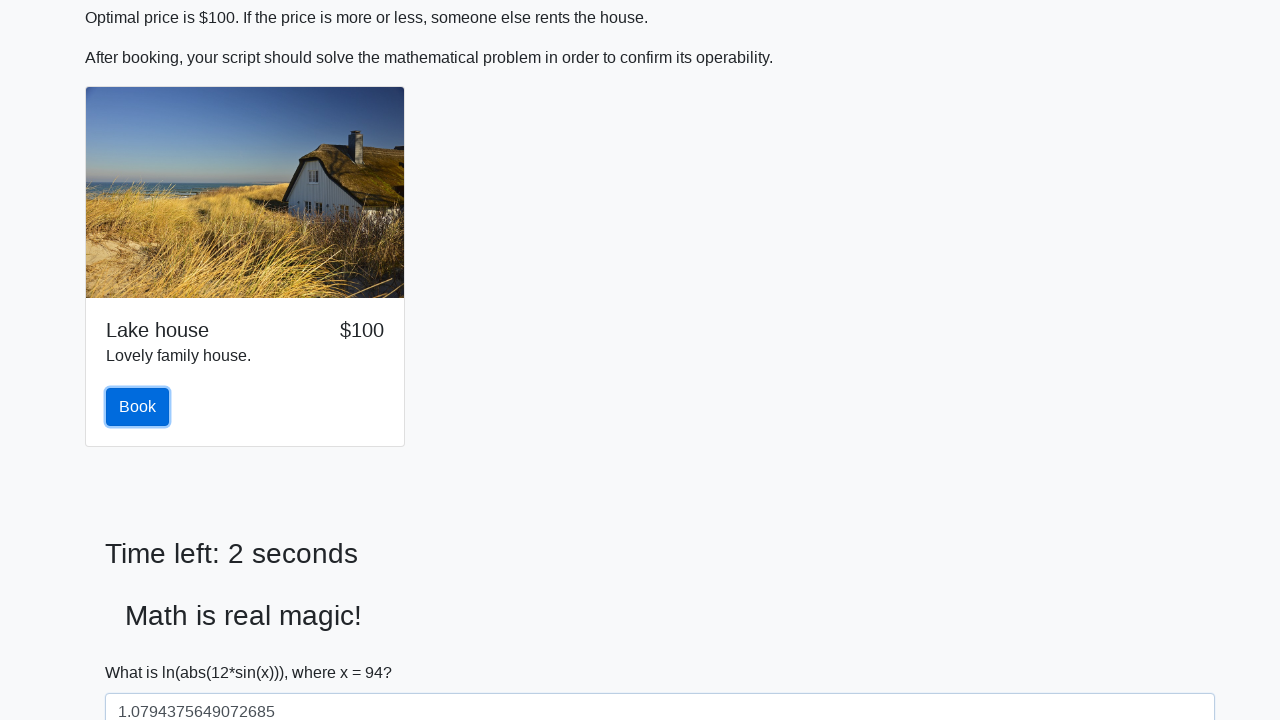

Clicked solve button to submit answer at (143, 651) on #solve
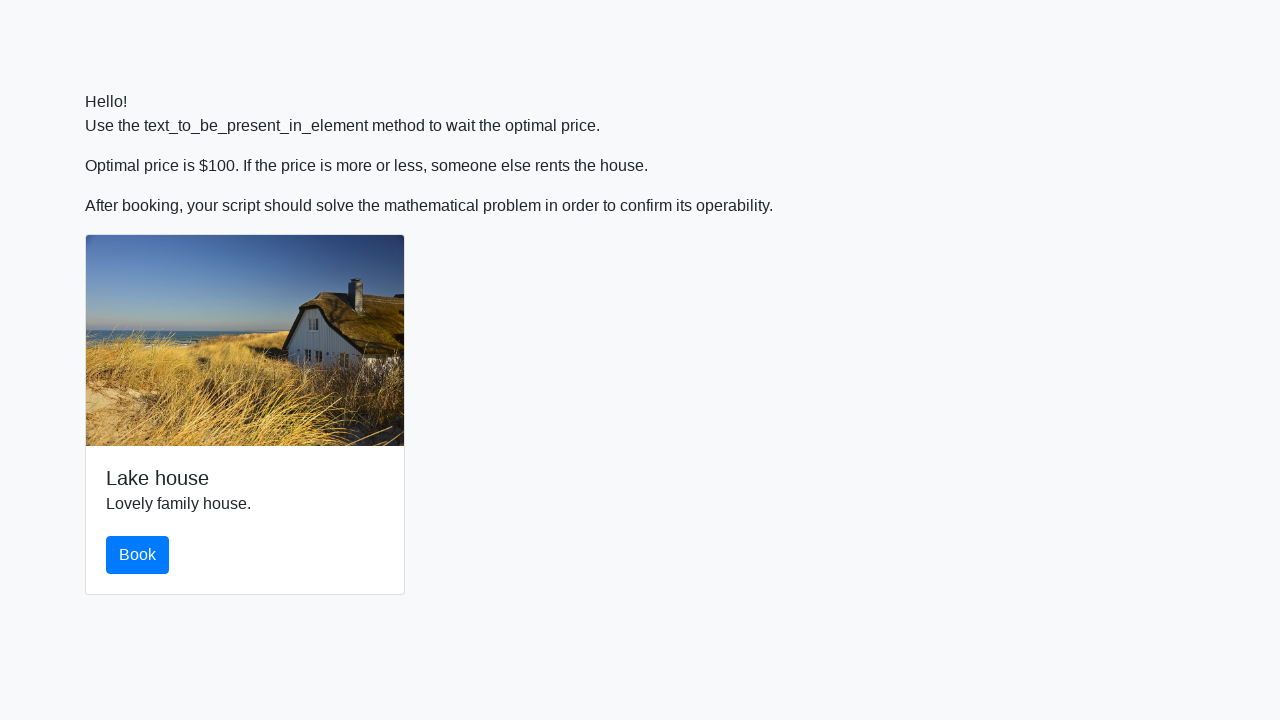

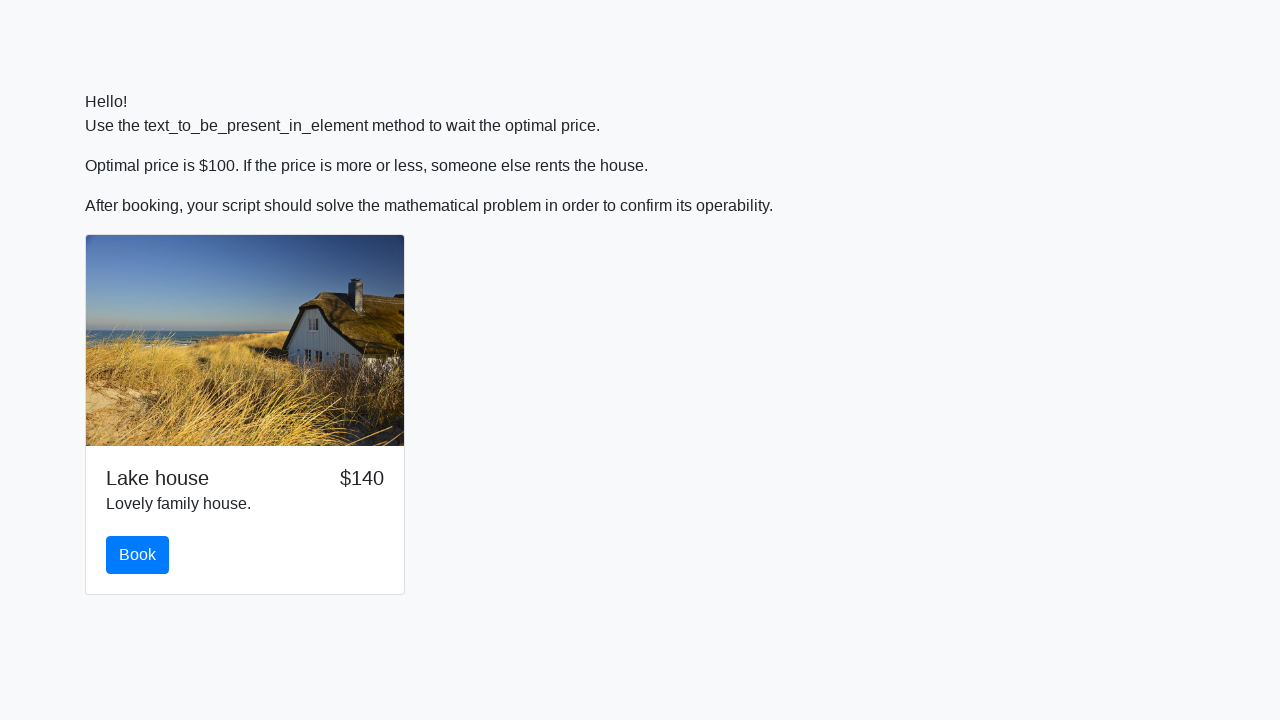